Navigates to a test page and clicks the button that logs with a stacktrace

Starting URL: https://www.selenium.dev/selenium/web/bidi/logEntryAdded.html

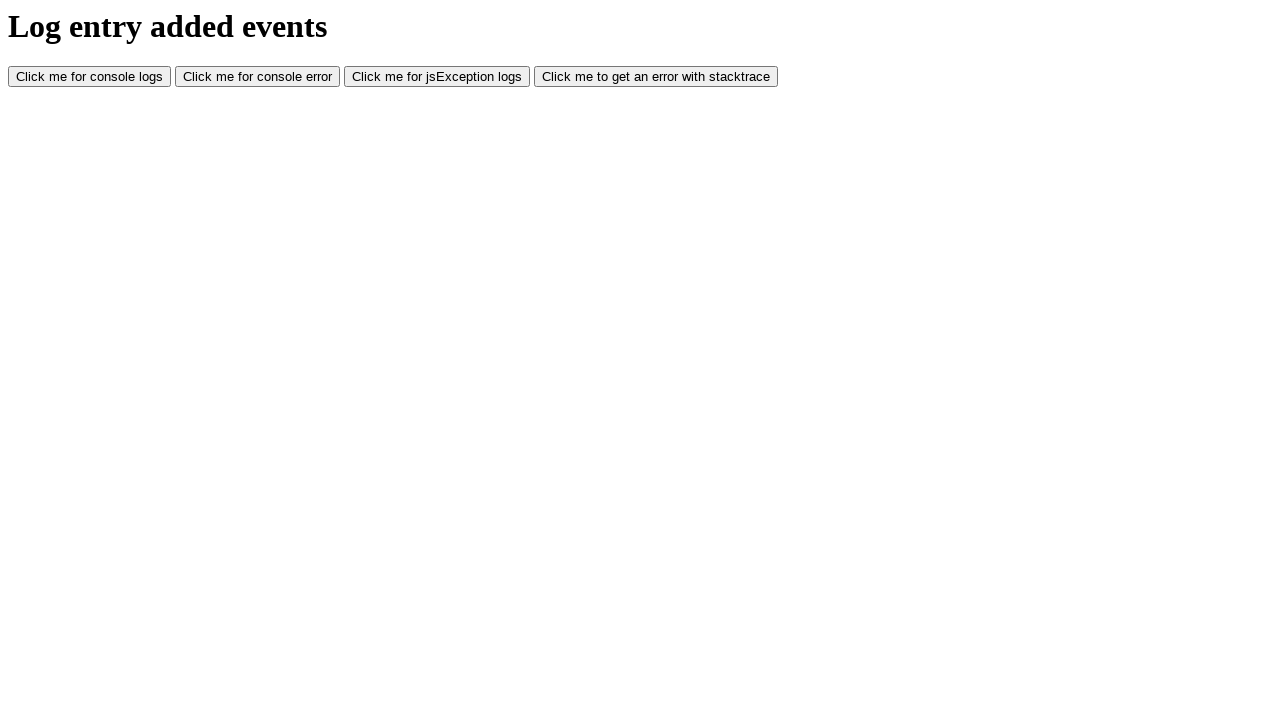

Navigated to test page for log entry with stacktrace
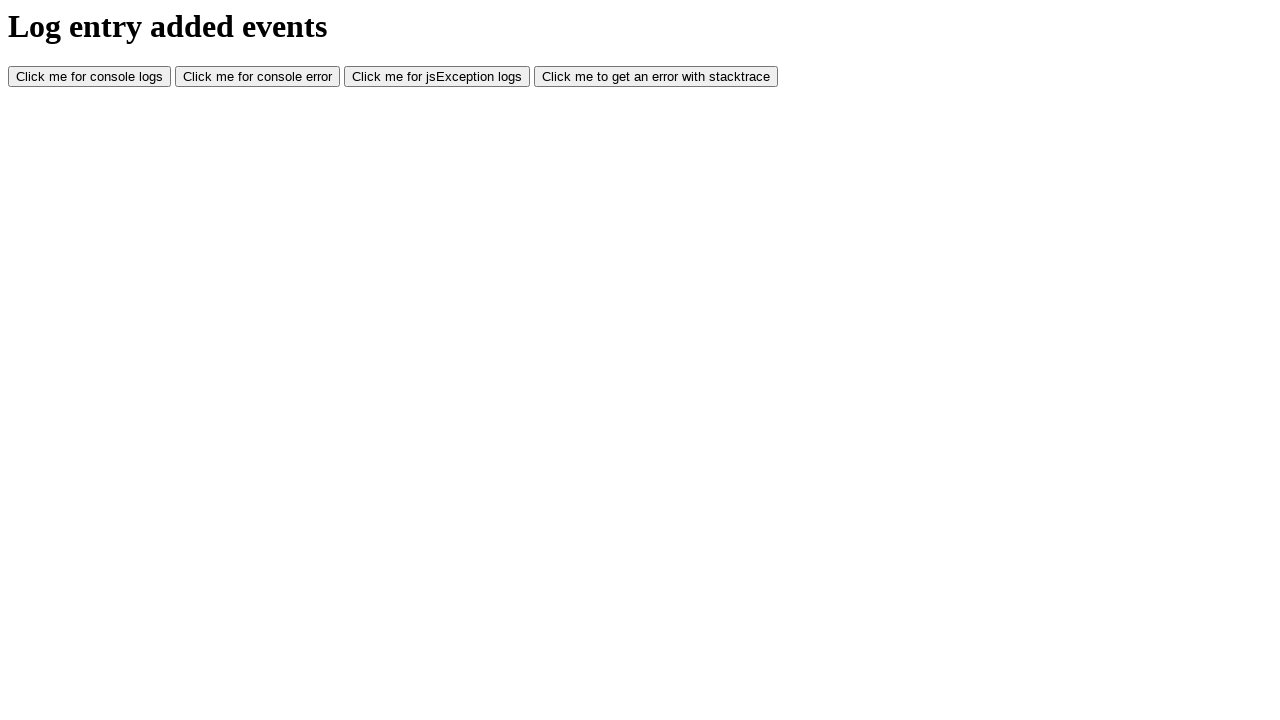

Clicked button that logs with stacktrace at (656, 77) on #logWithStacktrace
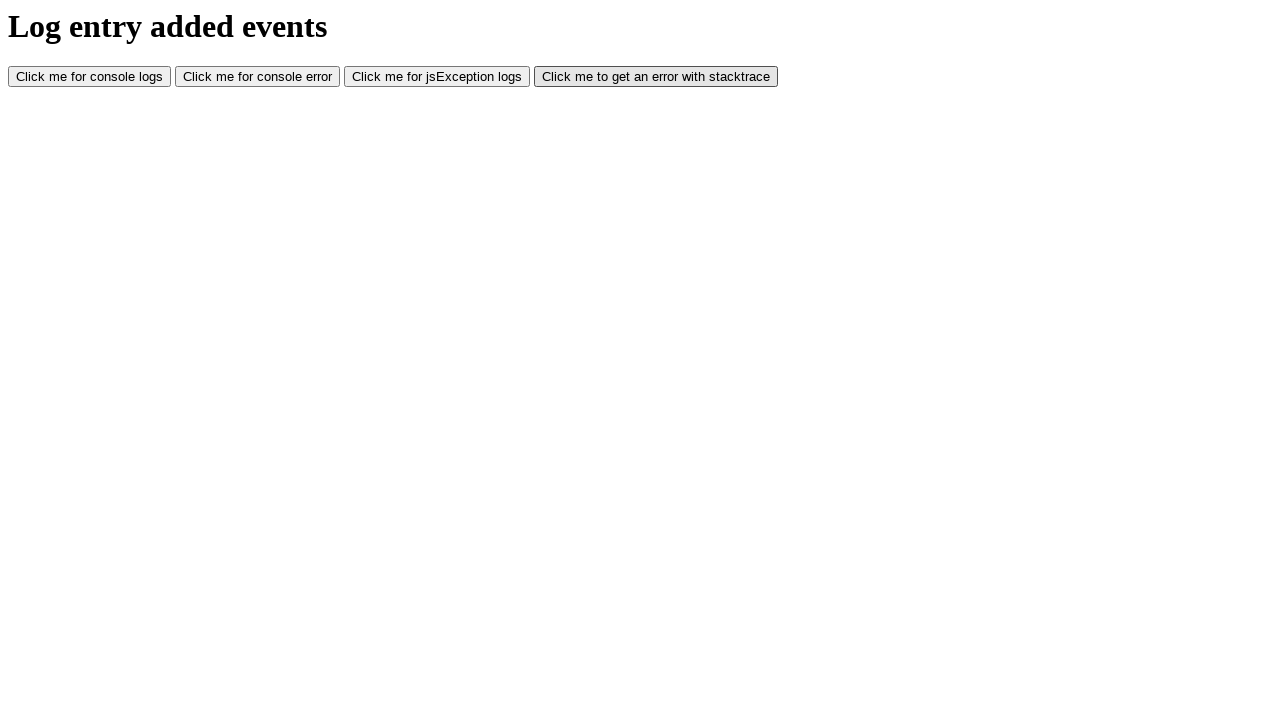

Waited for log action to complete
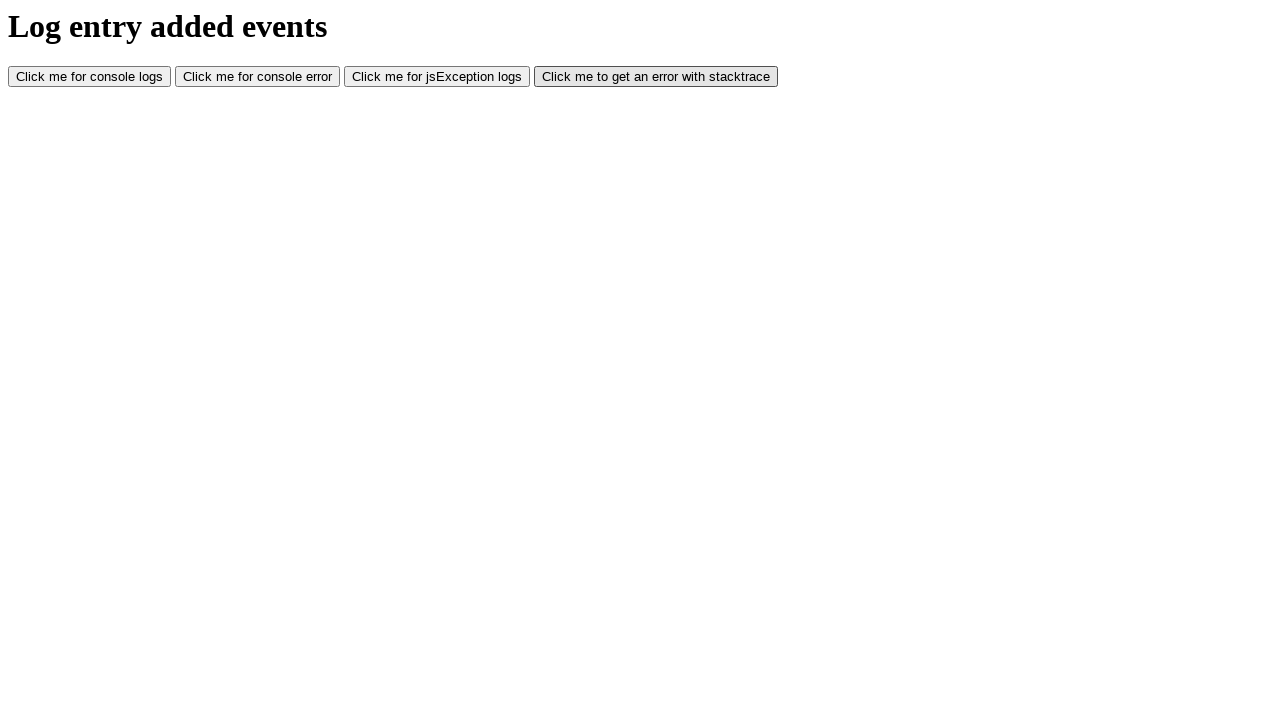

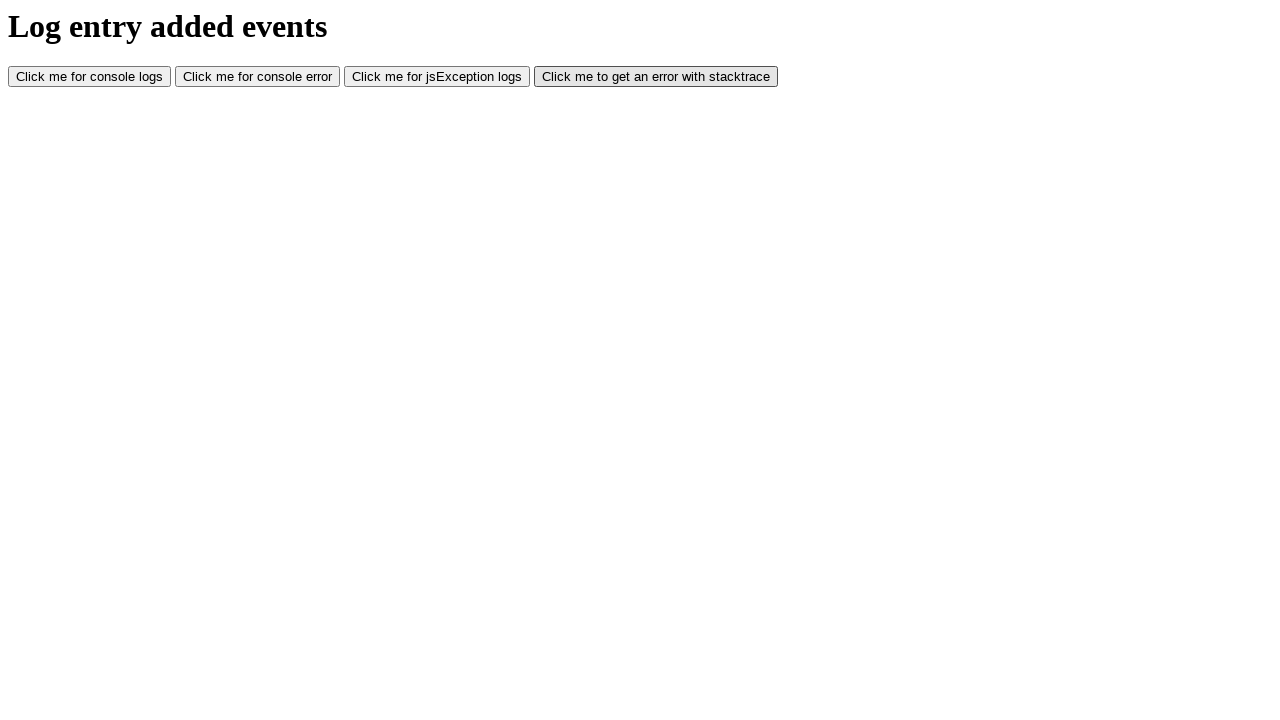